Navigates to the map page and evaluates client-side JavaScript to check environment variables

Starting URL: https://meetpin-weld.vercel.app/map

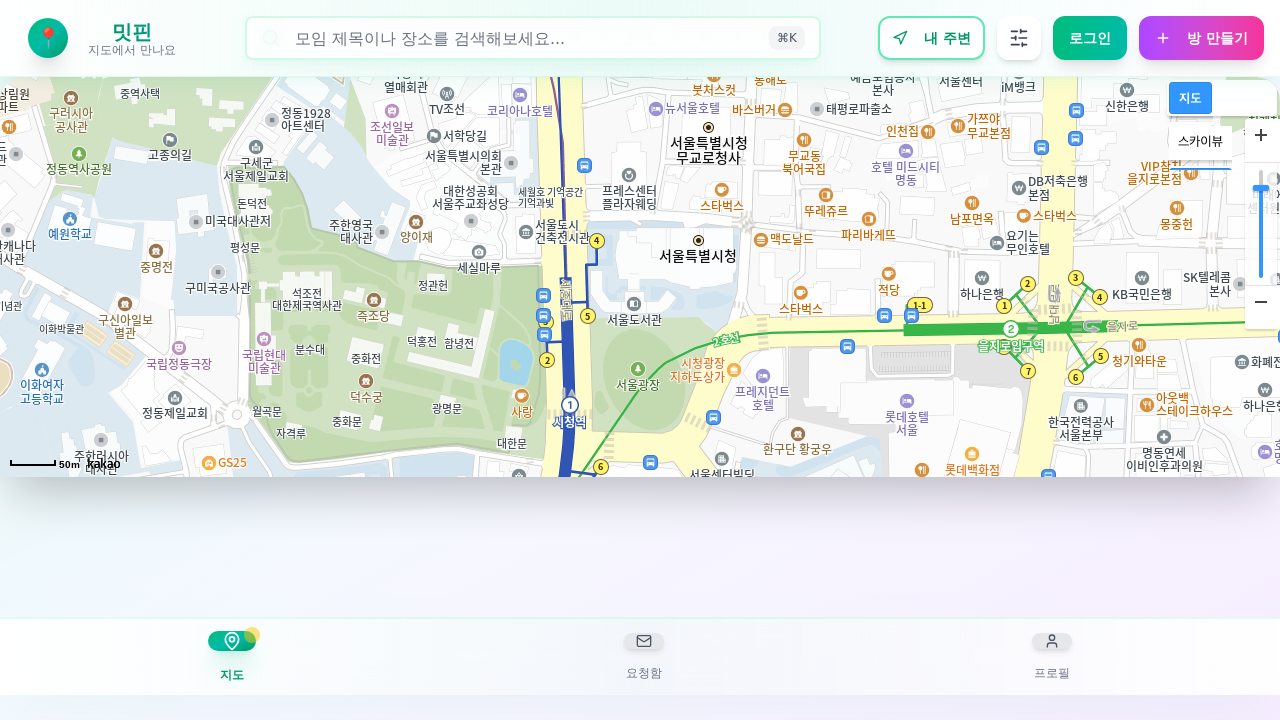

Waited for page network to reach idle state
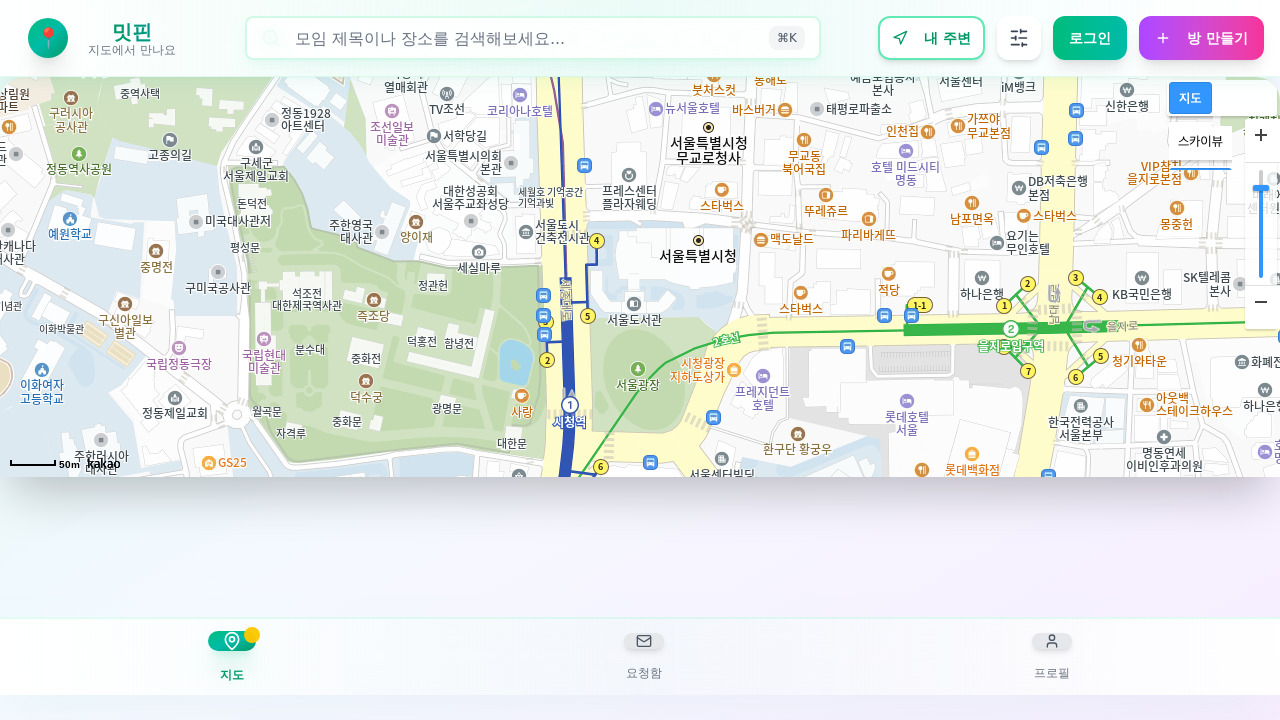

Waited 2000ms for map-related elements to initialize
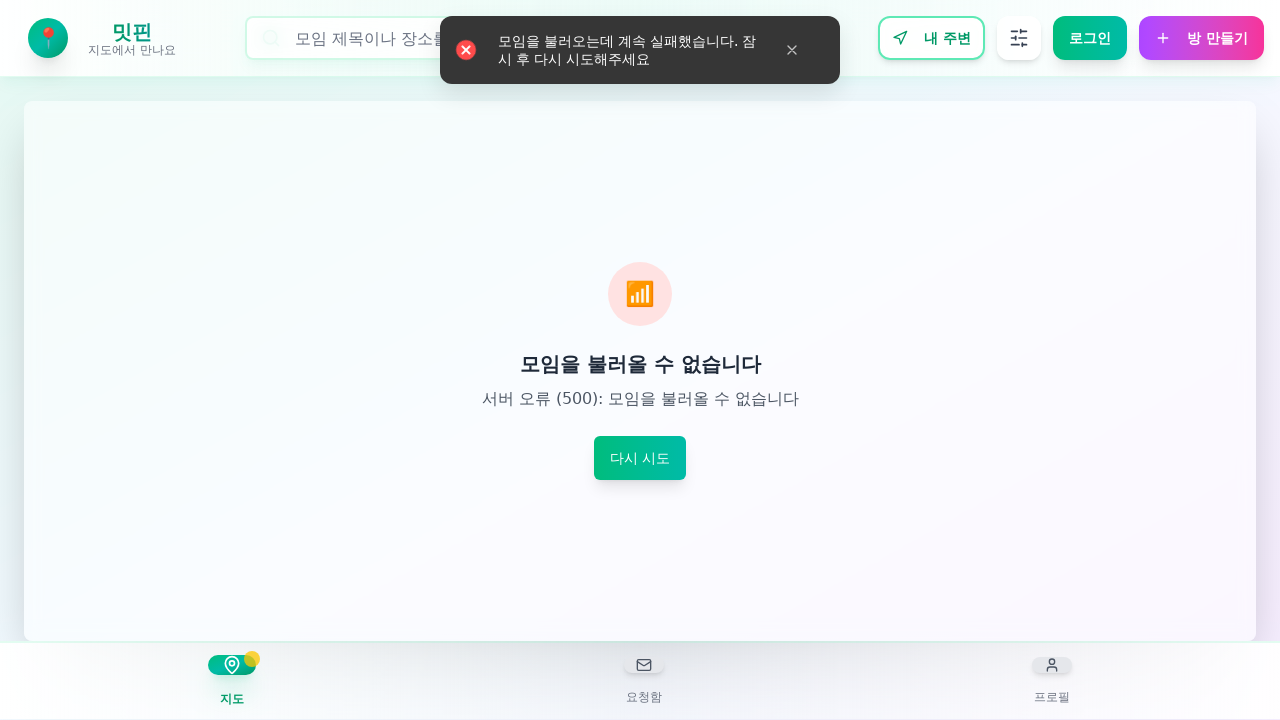

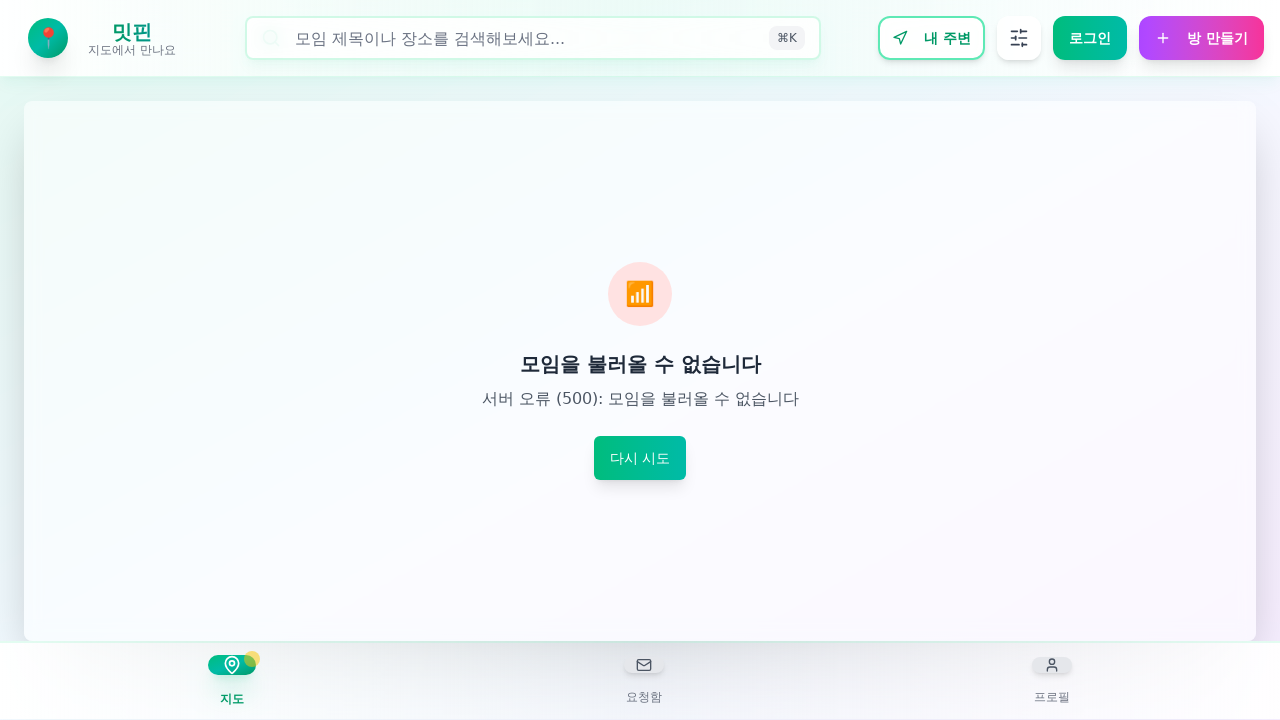